Tests dropdown functionality on LetCode website by selecting a fruit from dropdown, verifying the selection, and checking color values

Starting URL: https://letcode.in/dropdowns

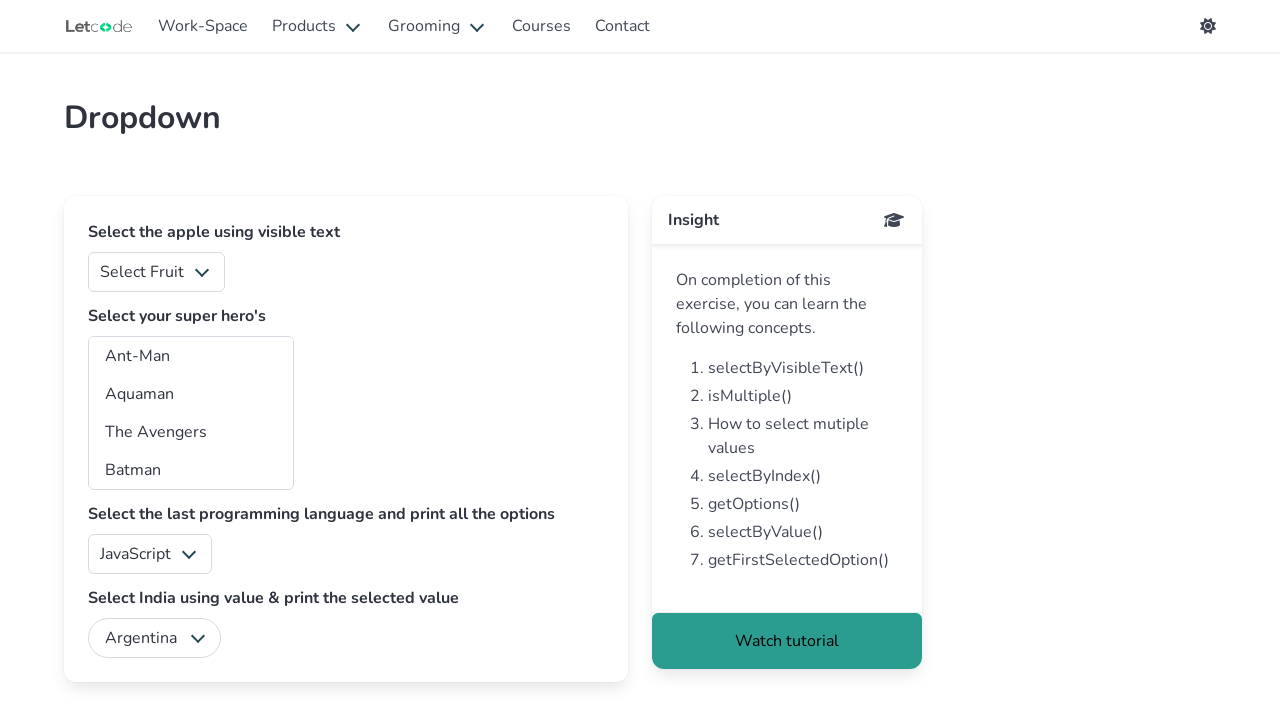

Selected 'Apple' from the fruit dropdown on select >> nth=0
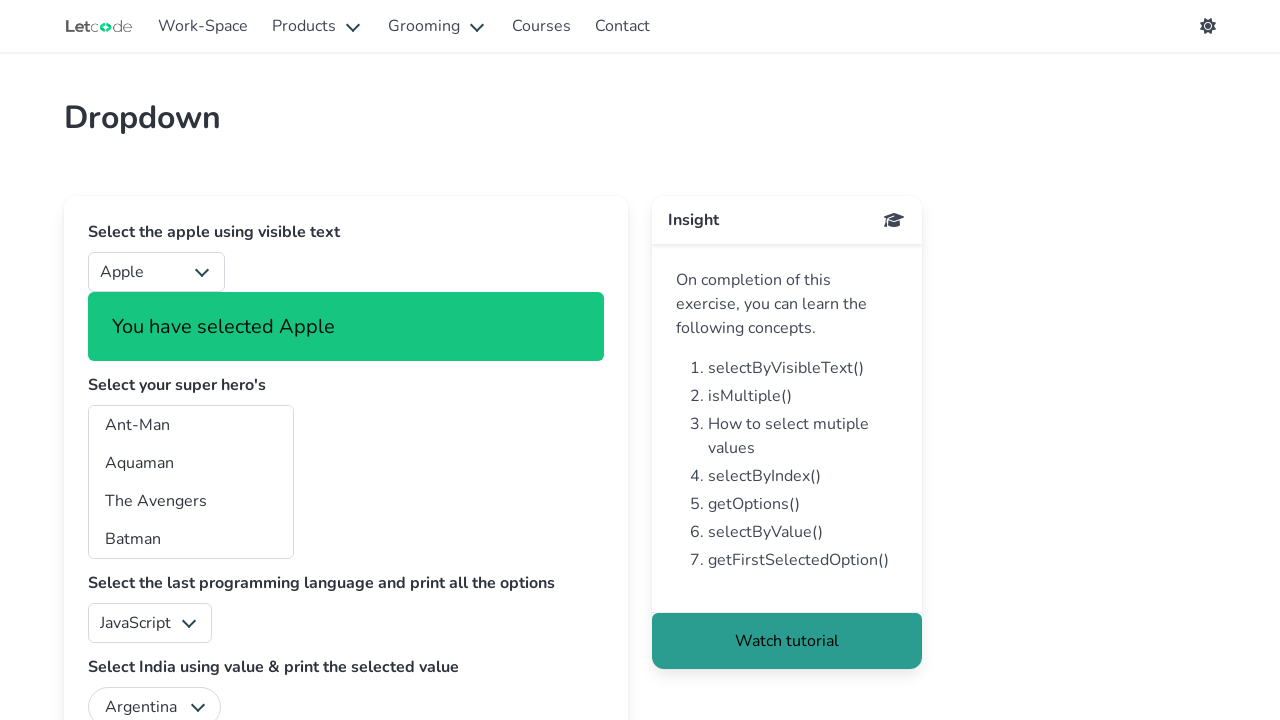

Subtitle text appeared after selection
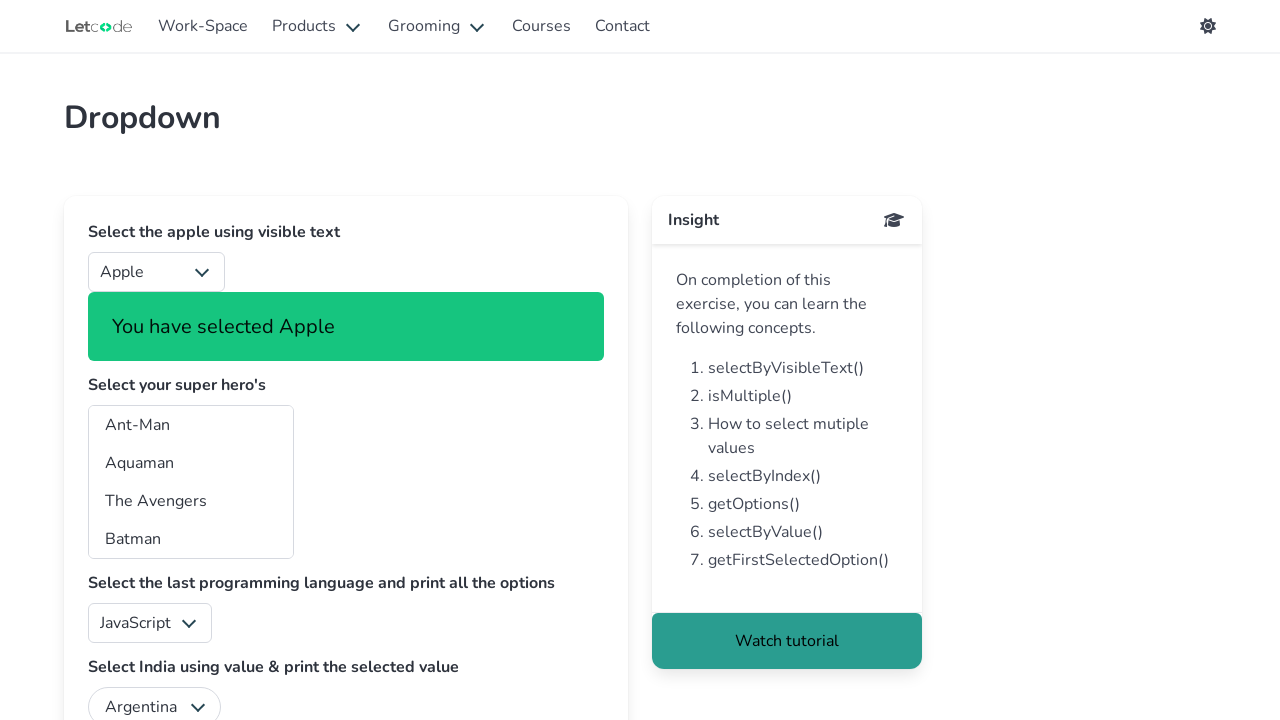

Located all color-related dropdown elements
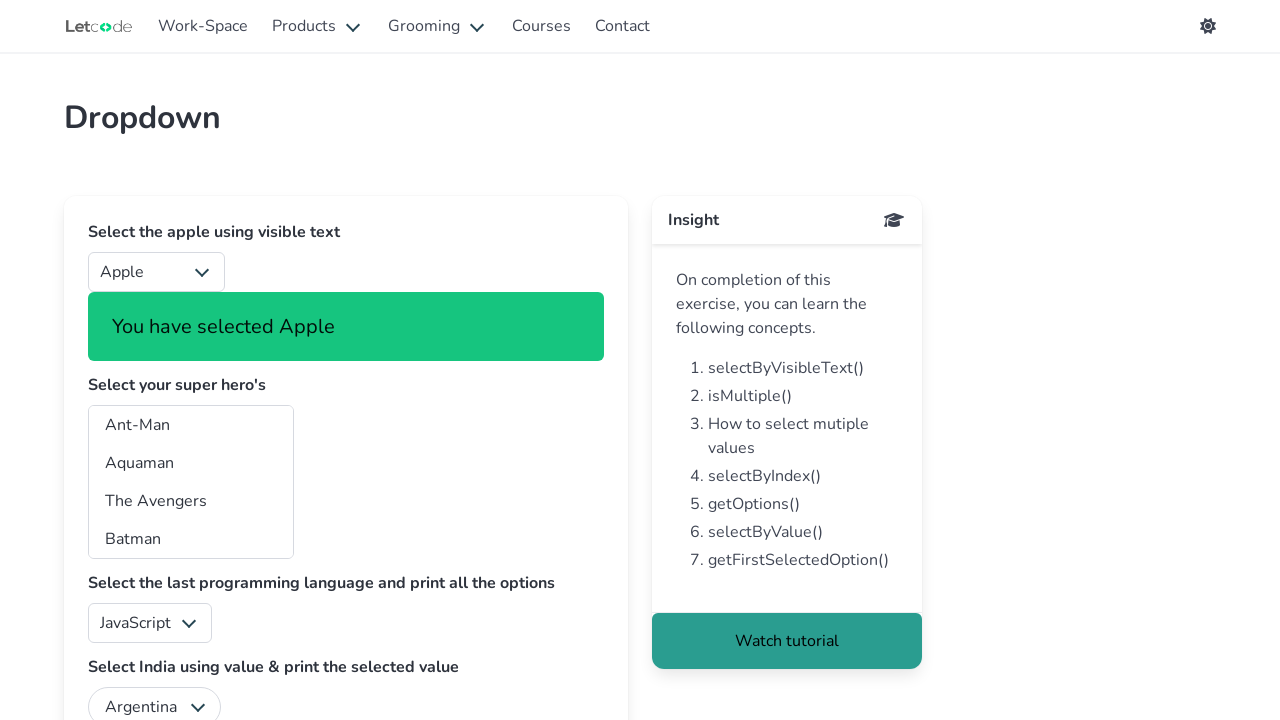

Selected color option from the color dropdown on select >> nth=1
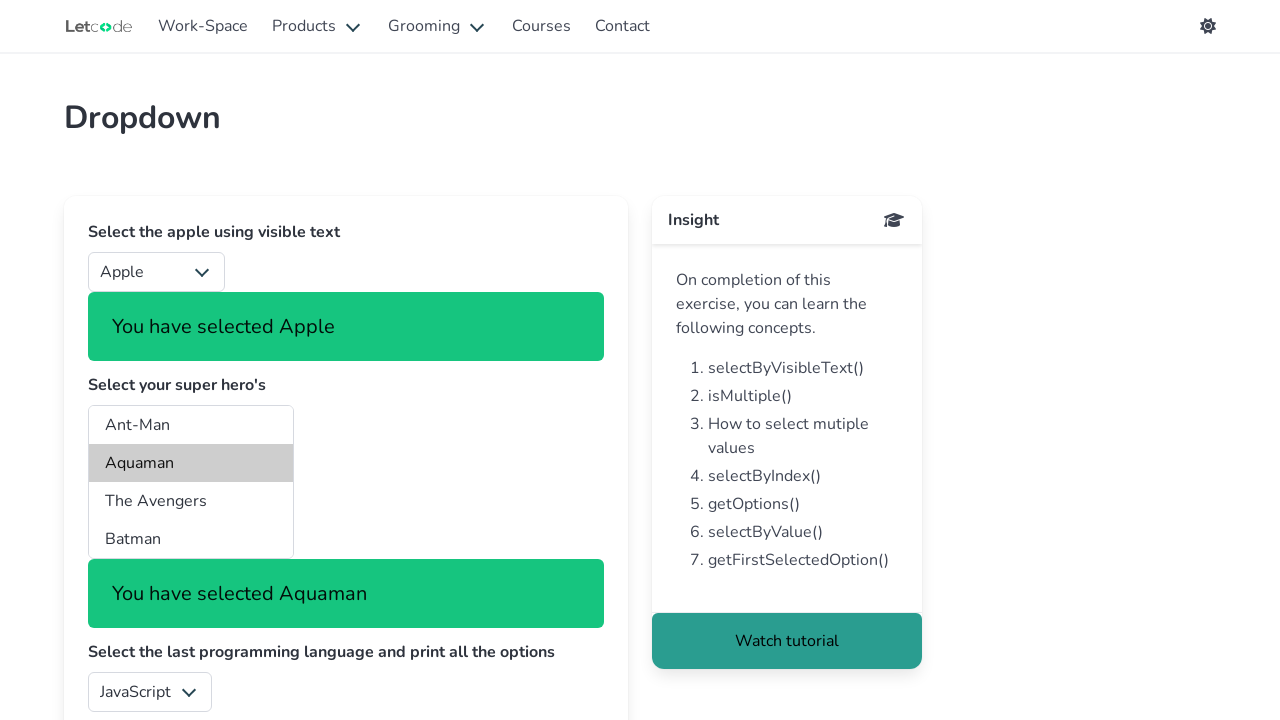

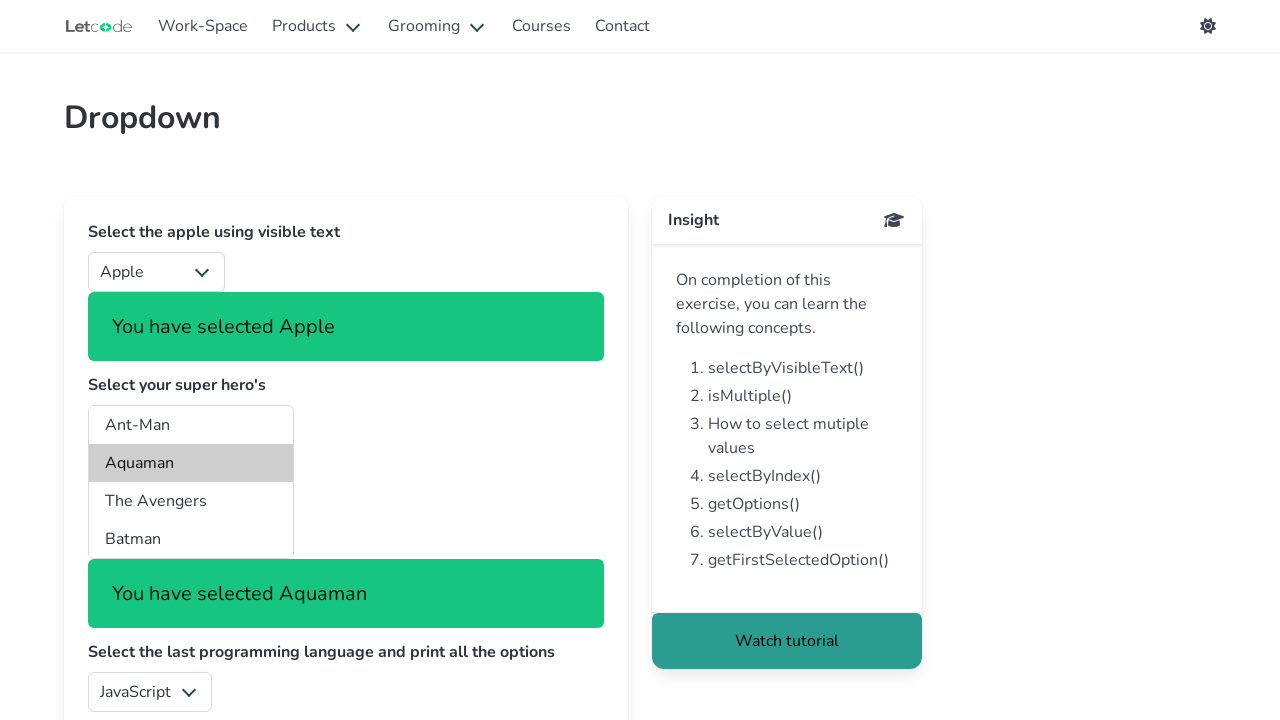